Tests JavaScript alert popup functionality by entering a name in a text field, clicking an alert button, verifying the alert message contains the entered name, and accepting the alert.

Starting URL: https://www.rahulshettyacademy.com/AutomationPractice/

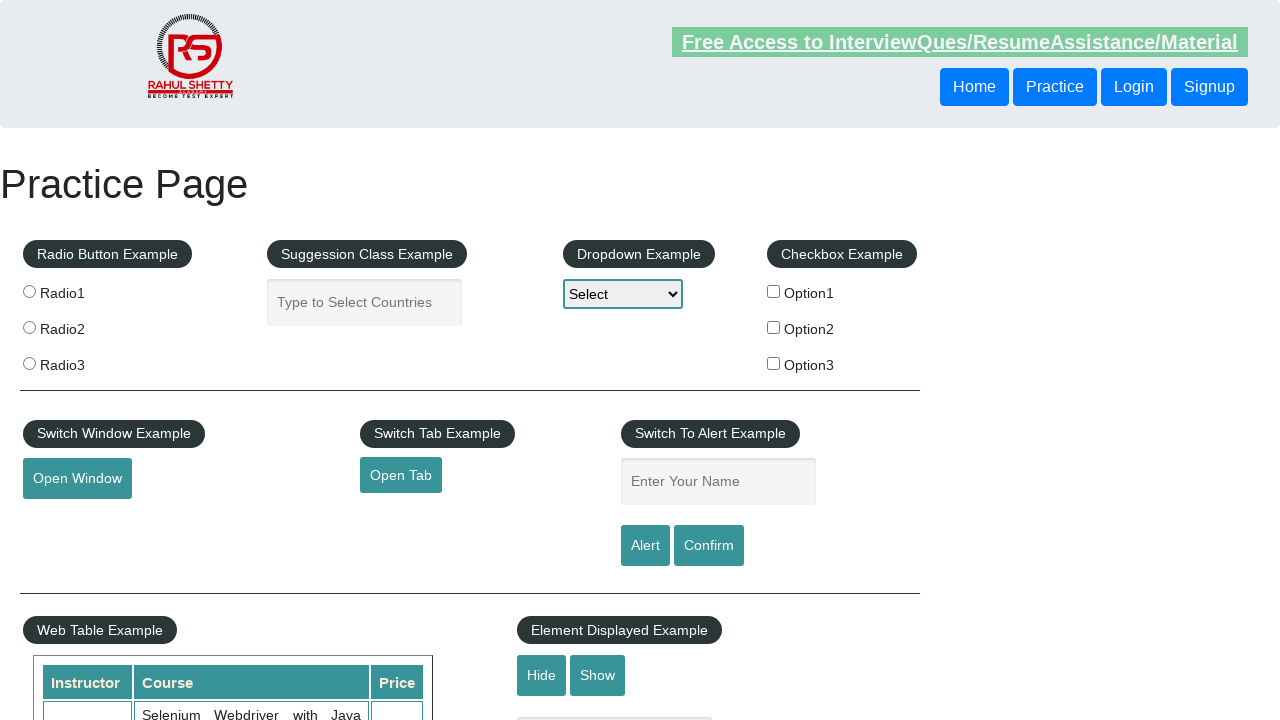

Filled enter-name field with 'Yogesh' on input[name='enter-name']
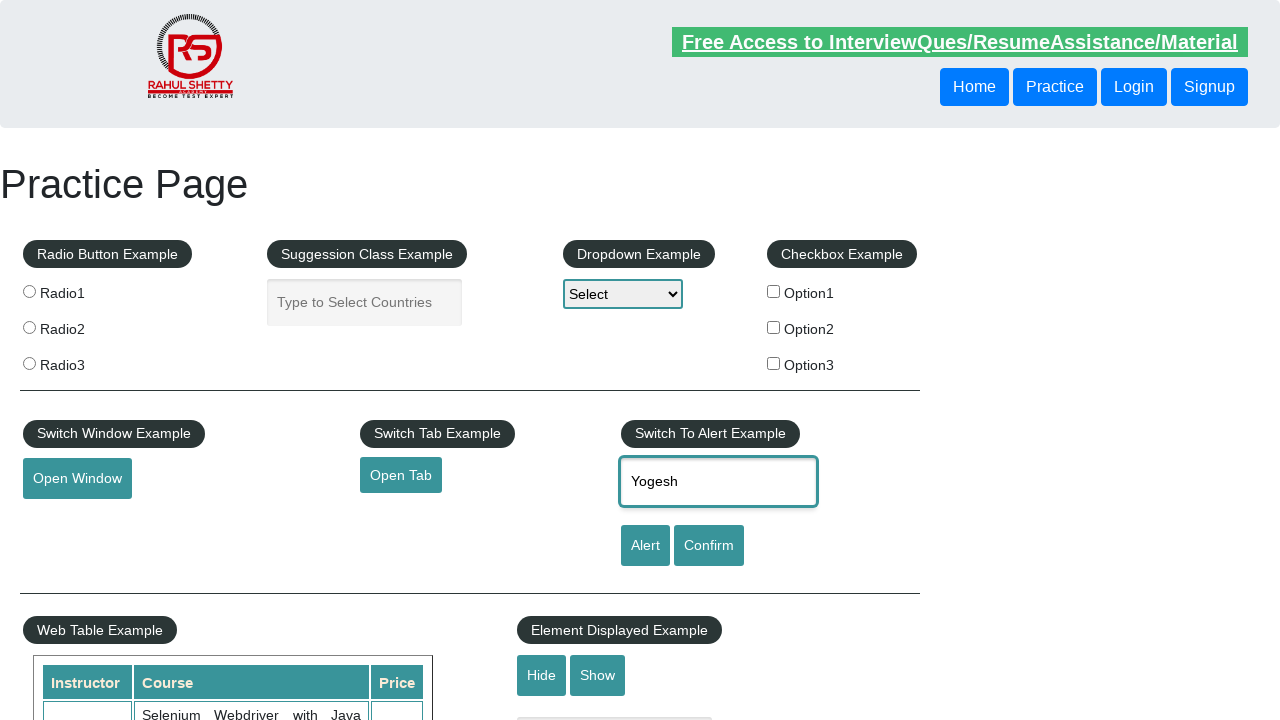

Typed ' Patil' to append last name on input[name='enter-name']
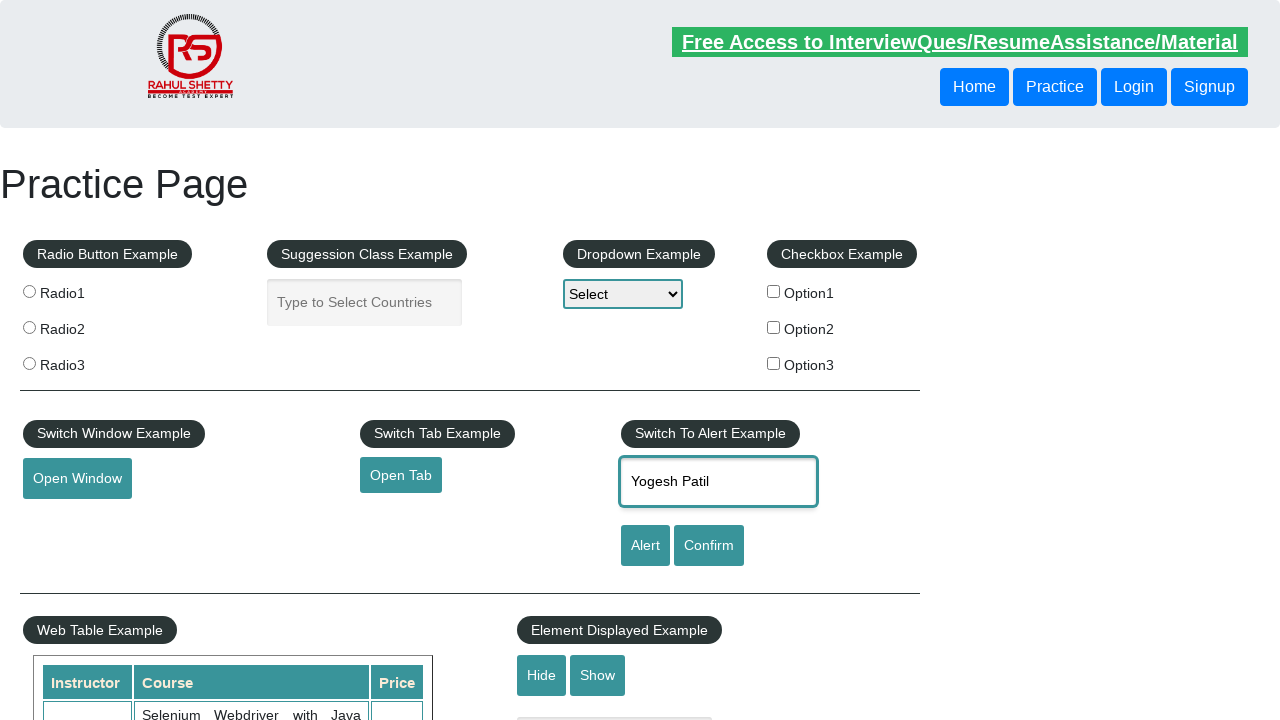

Set up dialog handler to capture alert message
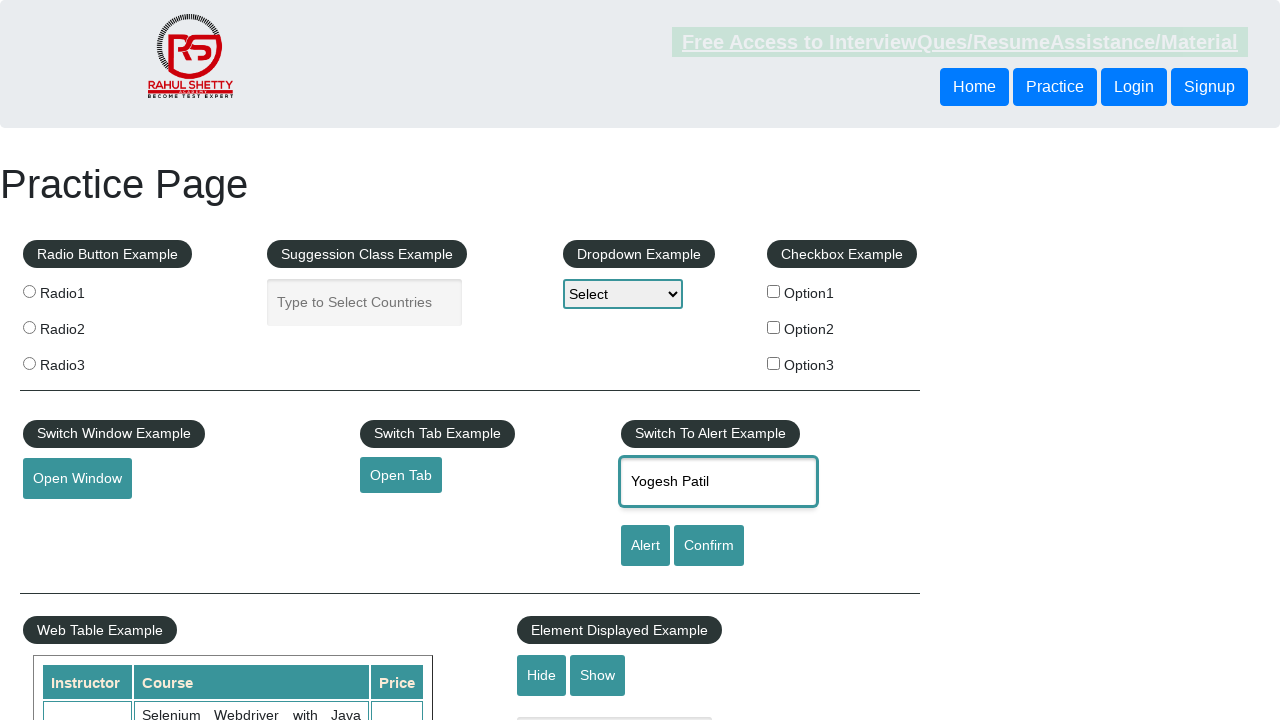

Clicked alert button to trigger JavaScript alert at (645, 546) on #alertbtn
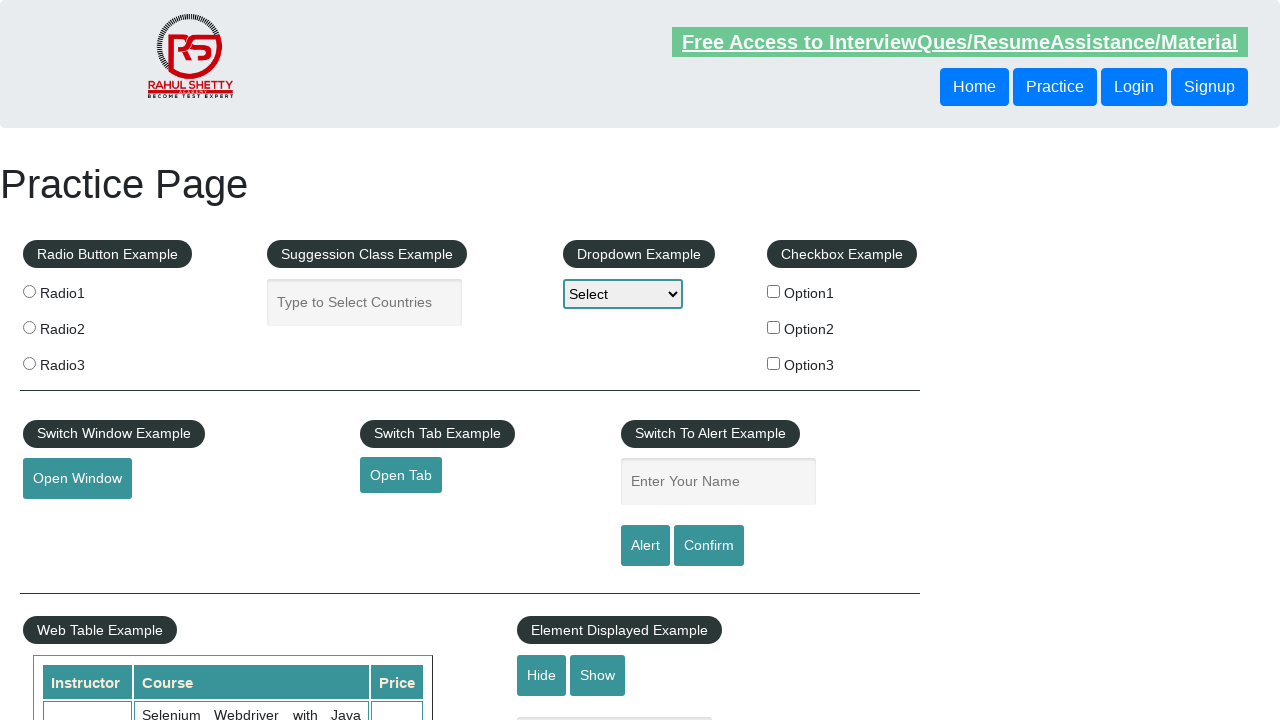

Waited for alert dialog to be processed
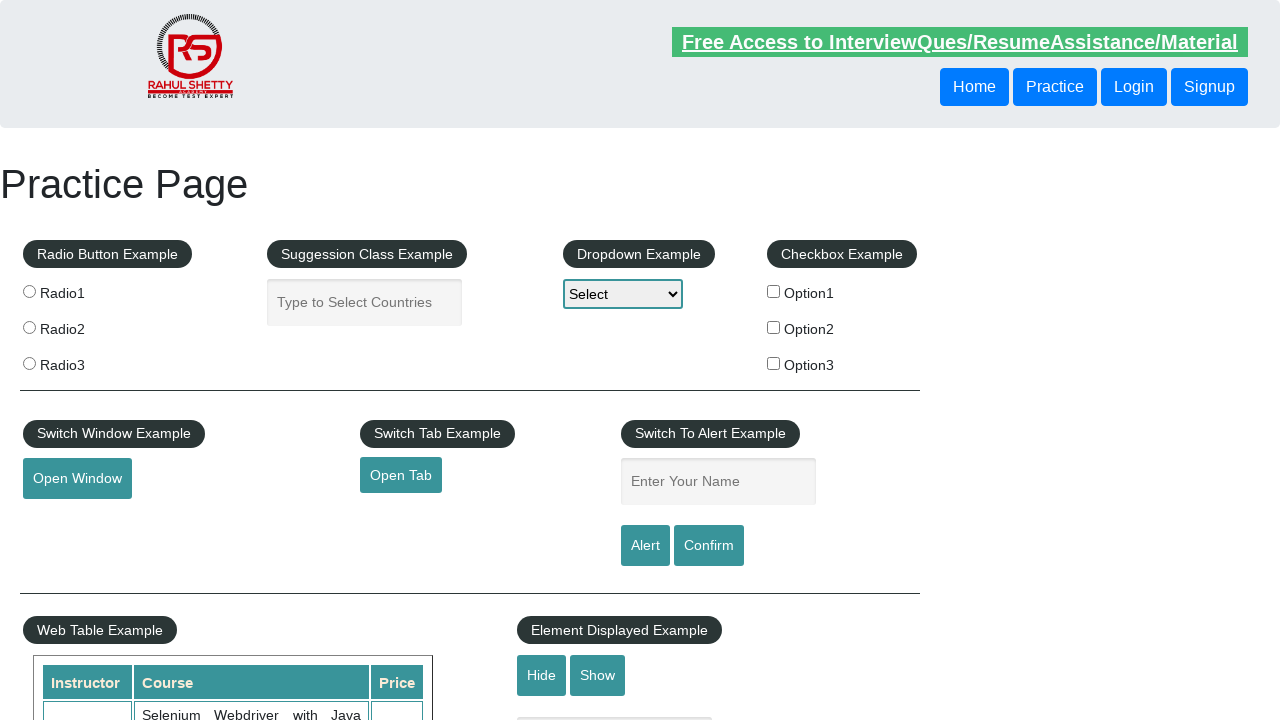

Verified alert message contains 'Hello Yogesh Patil, share this practice page and share your knowledge'
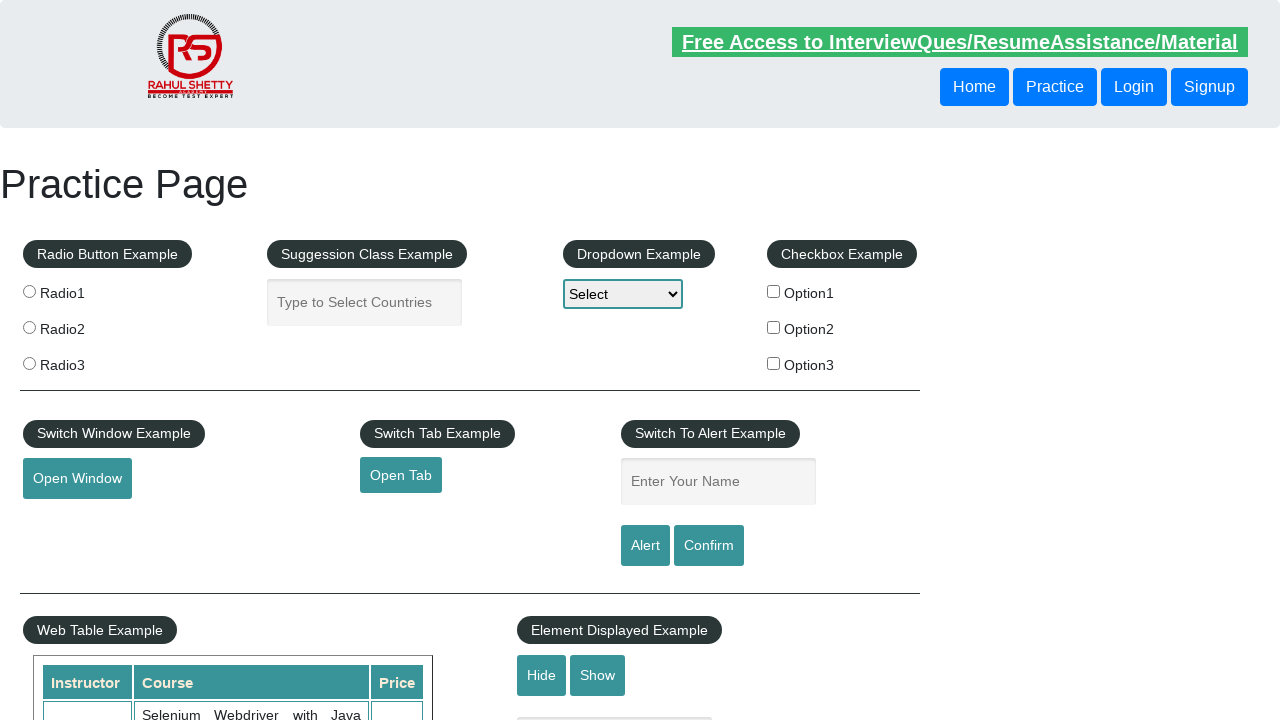

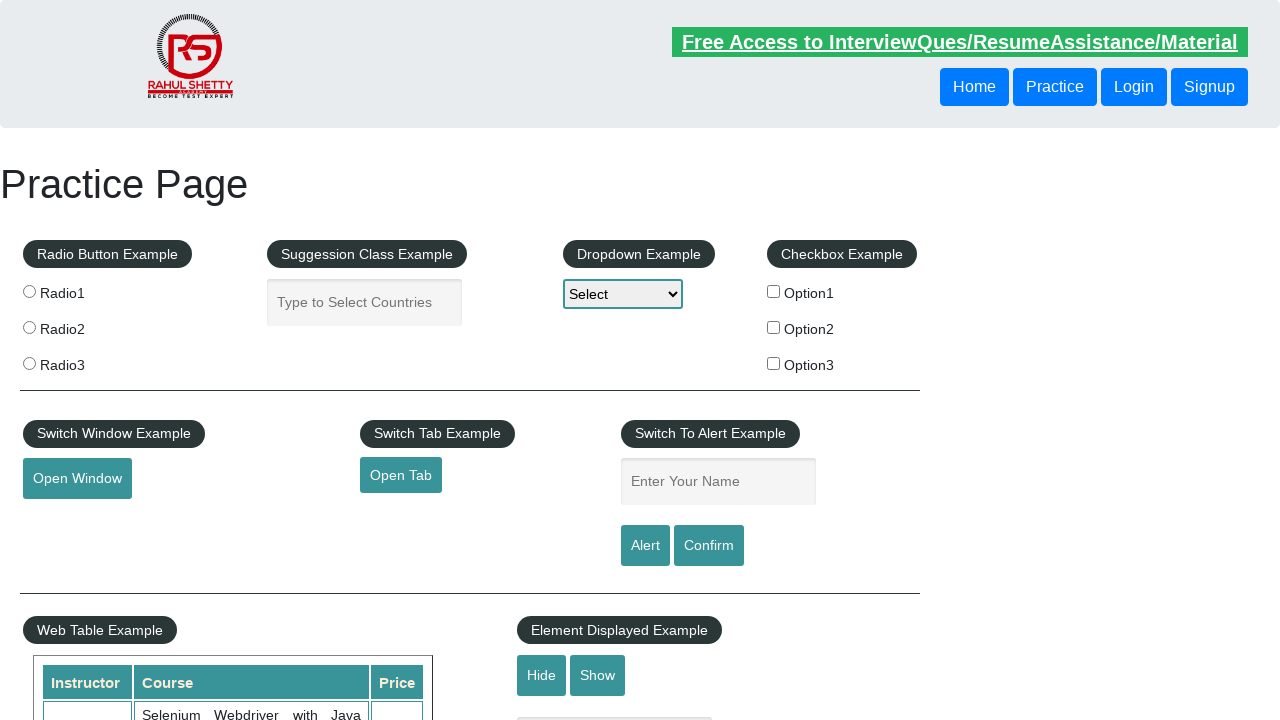